Tests different types of JavaScript alerts including simple alerts, confirmation dialogs, and prompt dialogs by triggering them and accepting or dismissing them

Starting URL: https://demo.automationtesting.in/Alerts.html

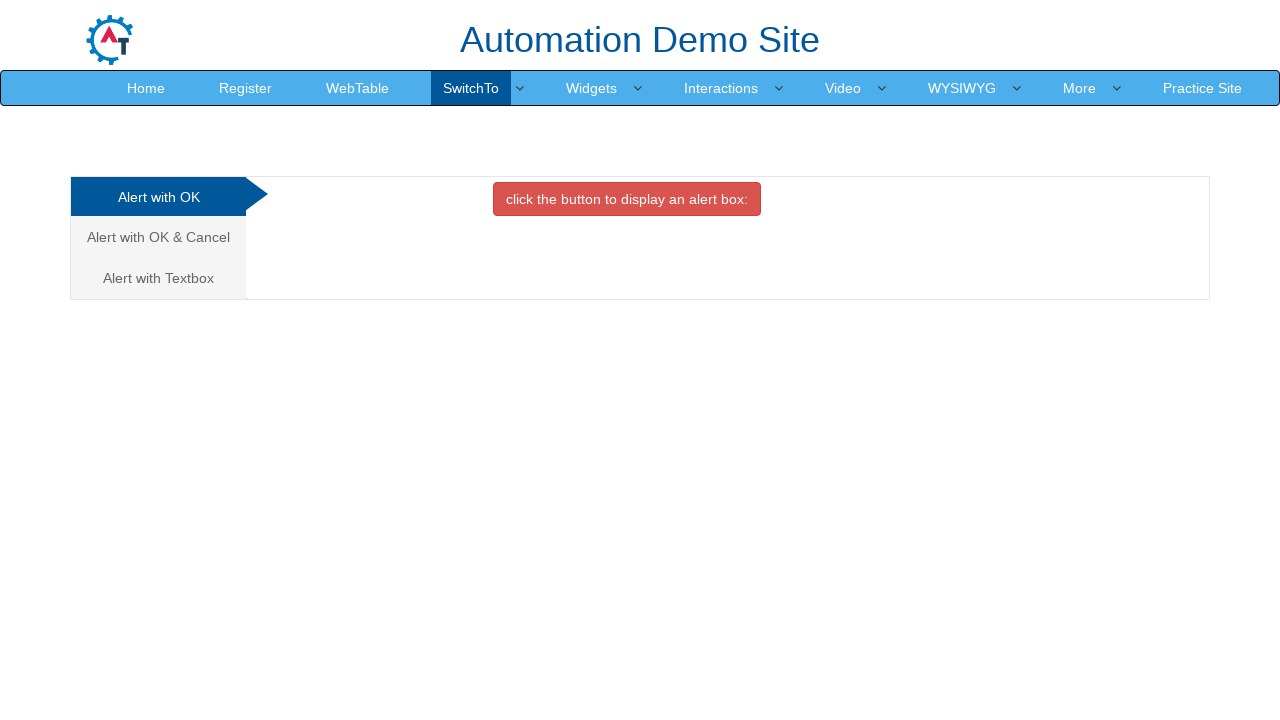

Clicked button to trigger simple alert at (627, 199) on xpath=//button[@class='btn btn-danger']
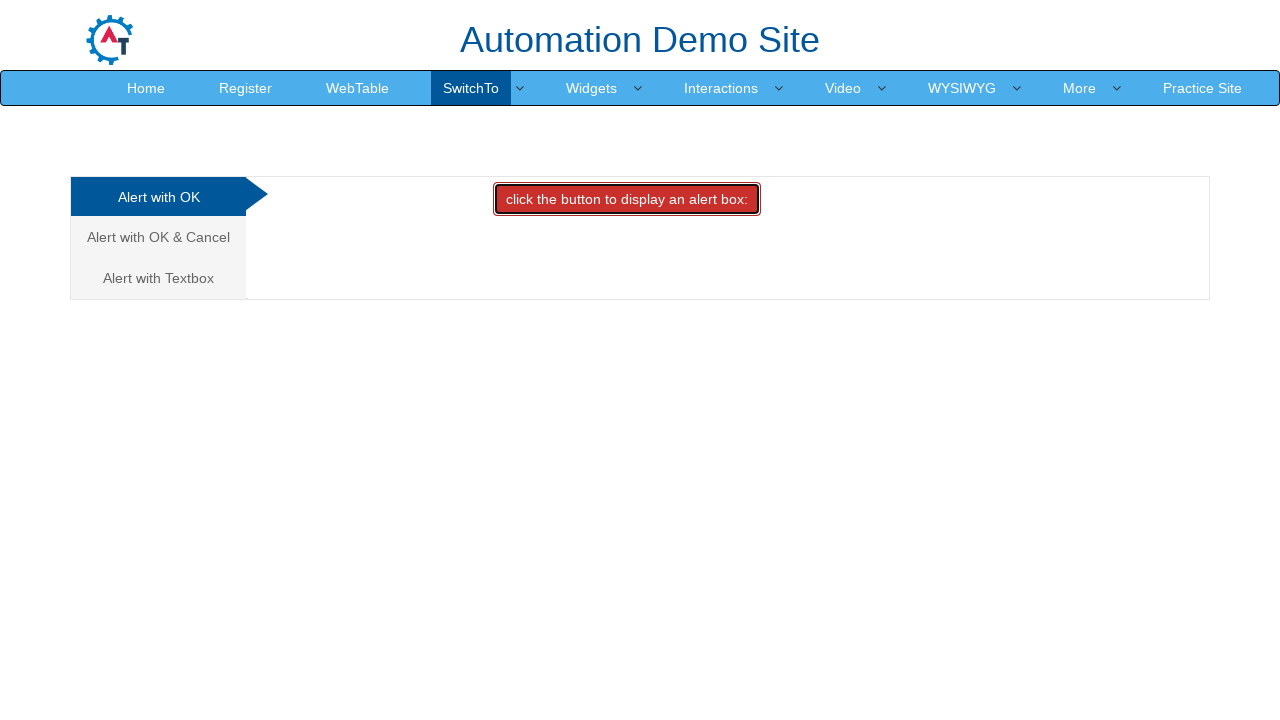

Set up dialog handler to accept simple alert
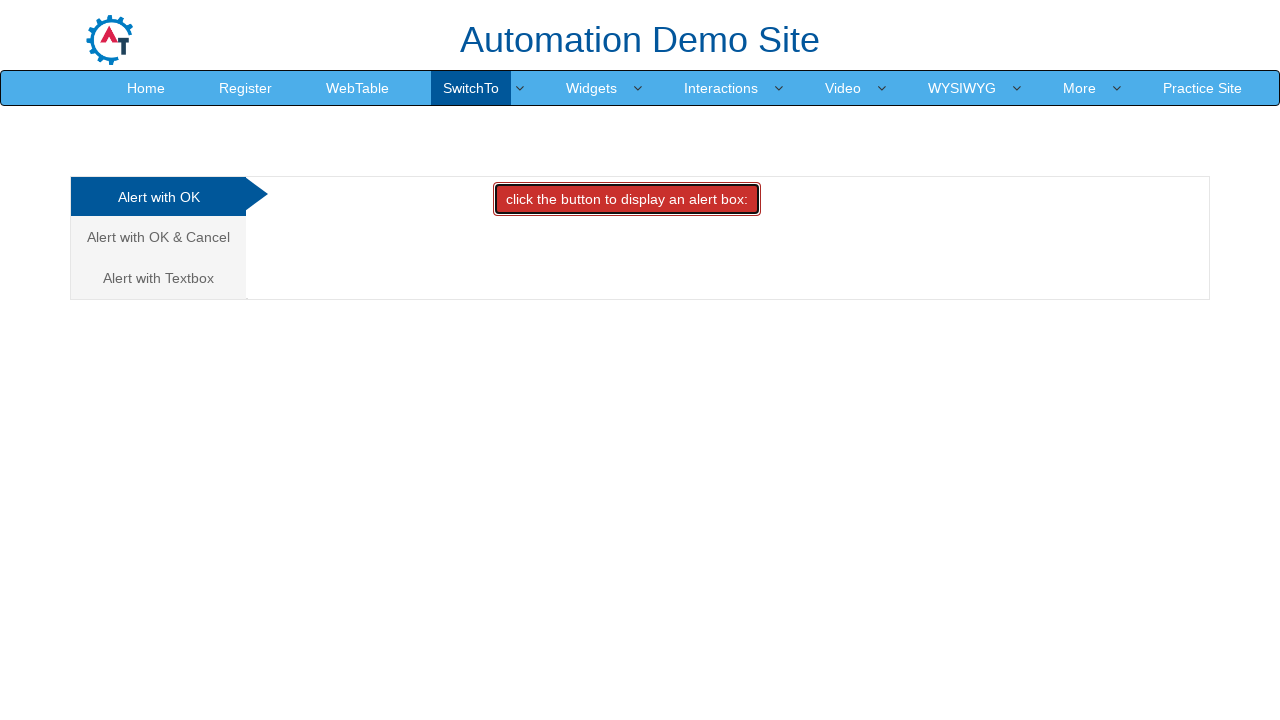

Waited 1 second for simple alert to be processed
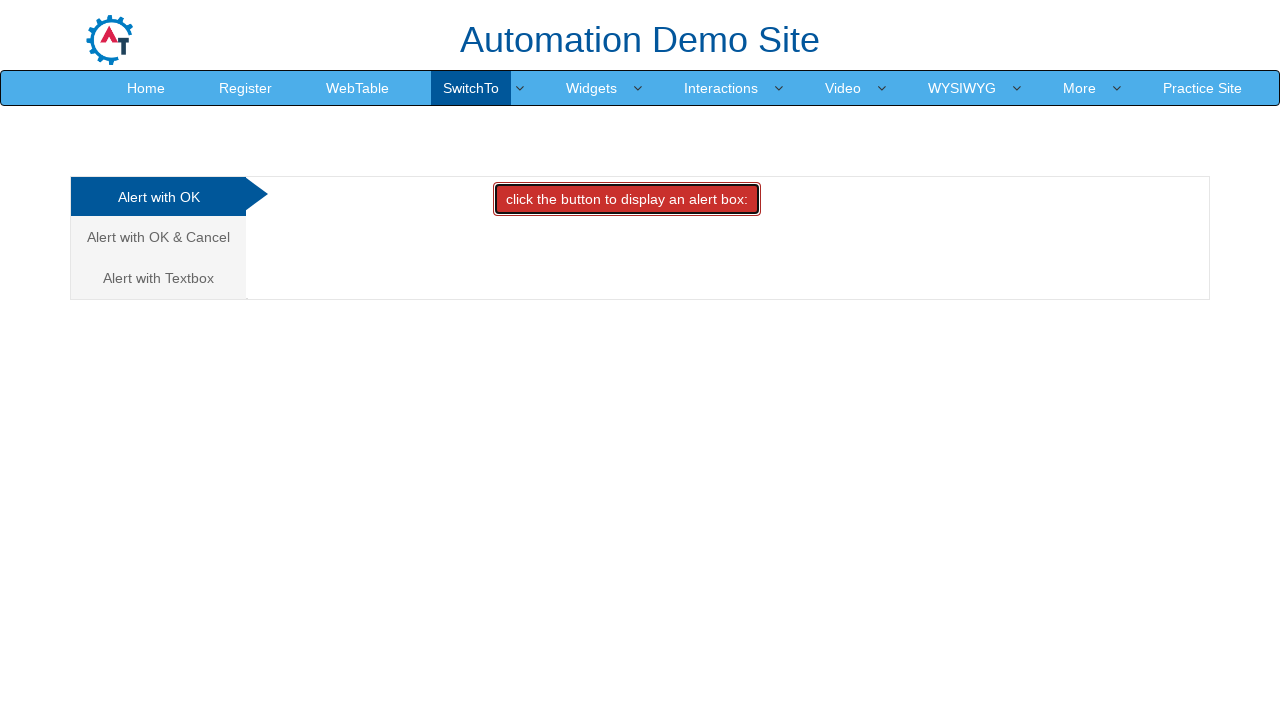

Clicked tab to navigate to confirmation alert at (158, 237) on xpath=//a[text()='Alert with OK & Cancel ']
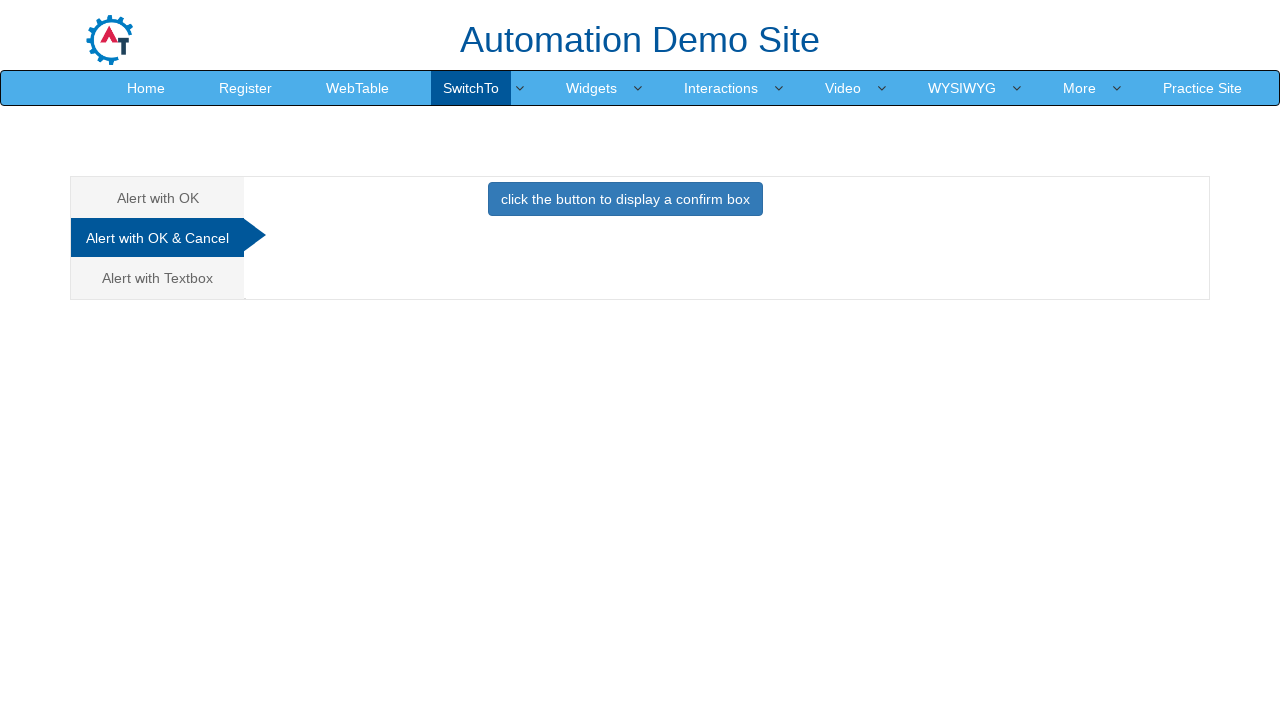

Clicked button to trigger confirmation alert at (625, 199) on xpath=//button[@onclick='confirmbox()']
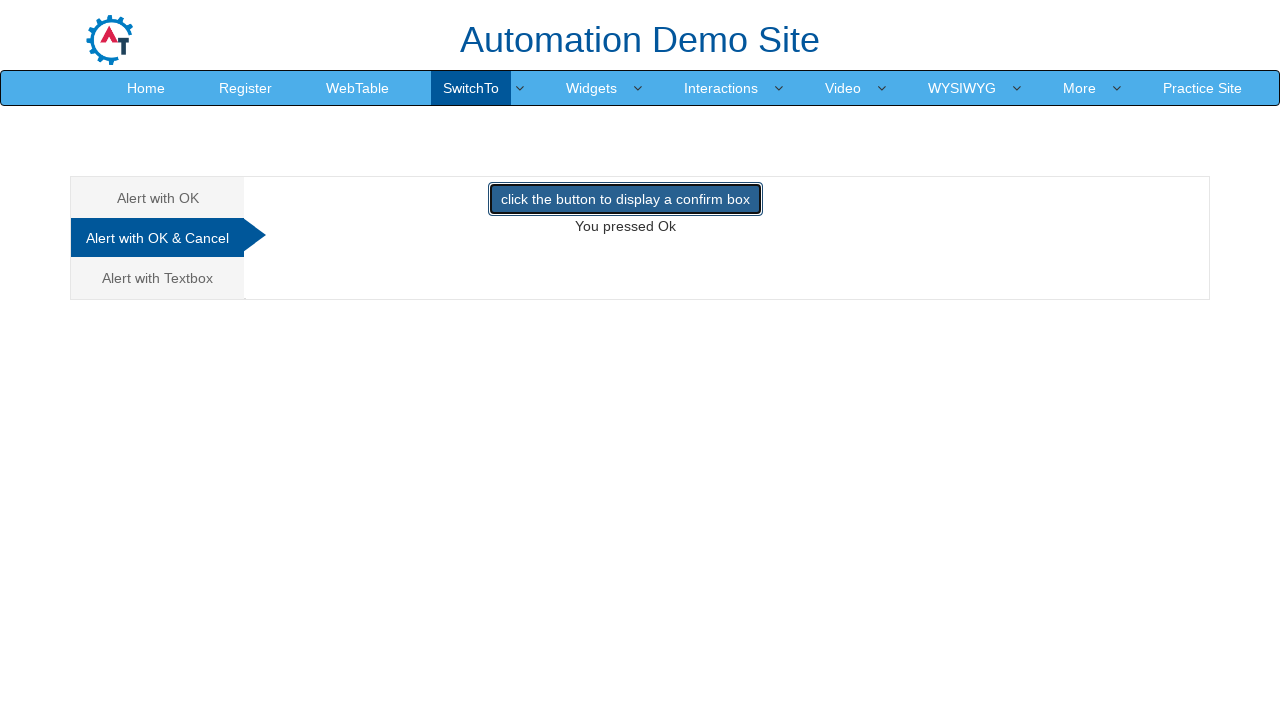

Set up dialog handler to dismiss confirmation alert
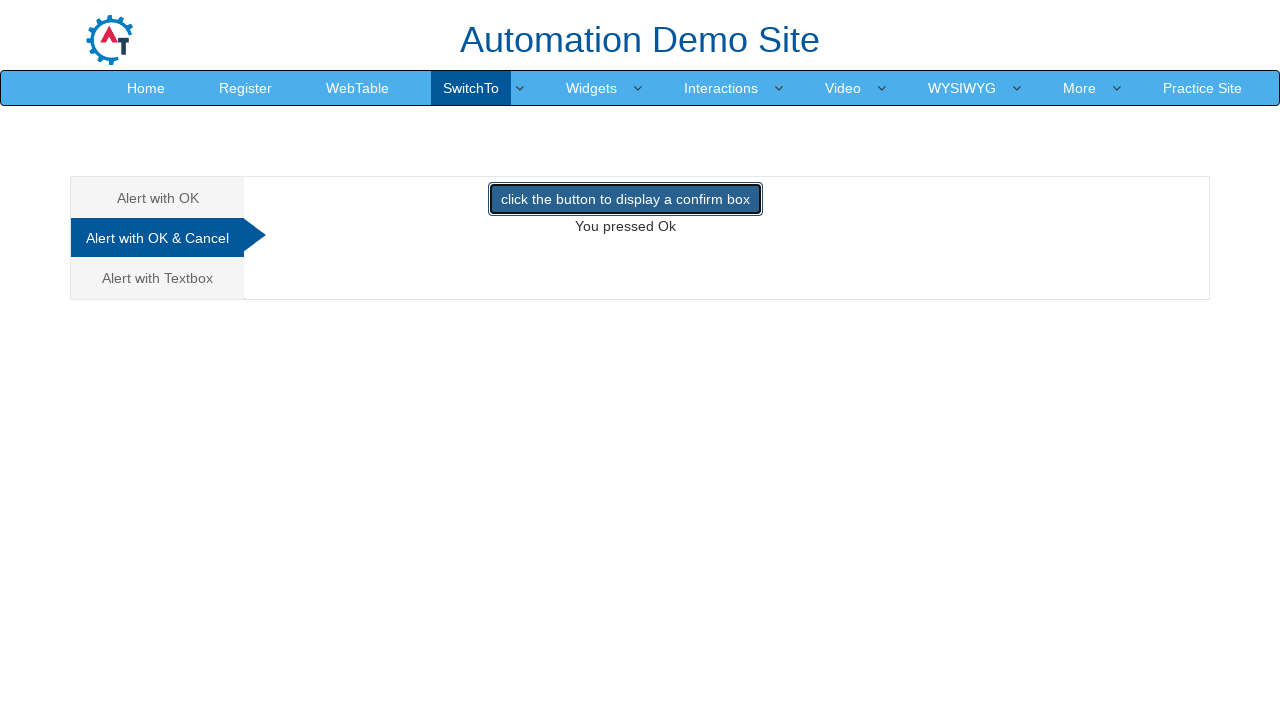

Waited 1 second for confirmation alert to be processed
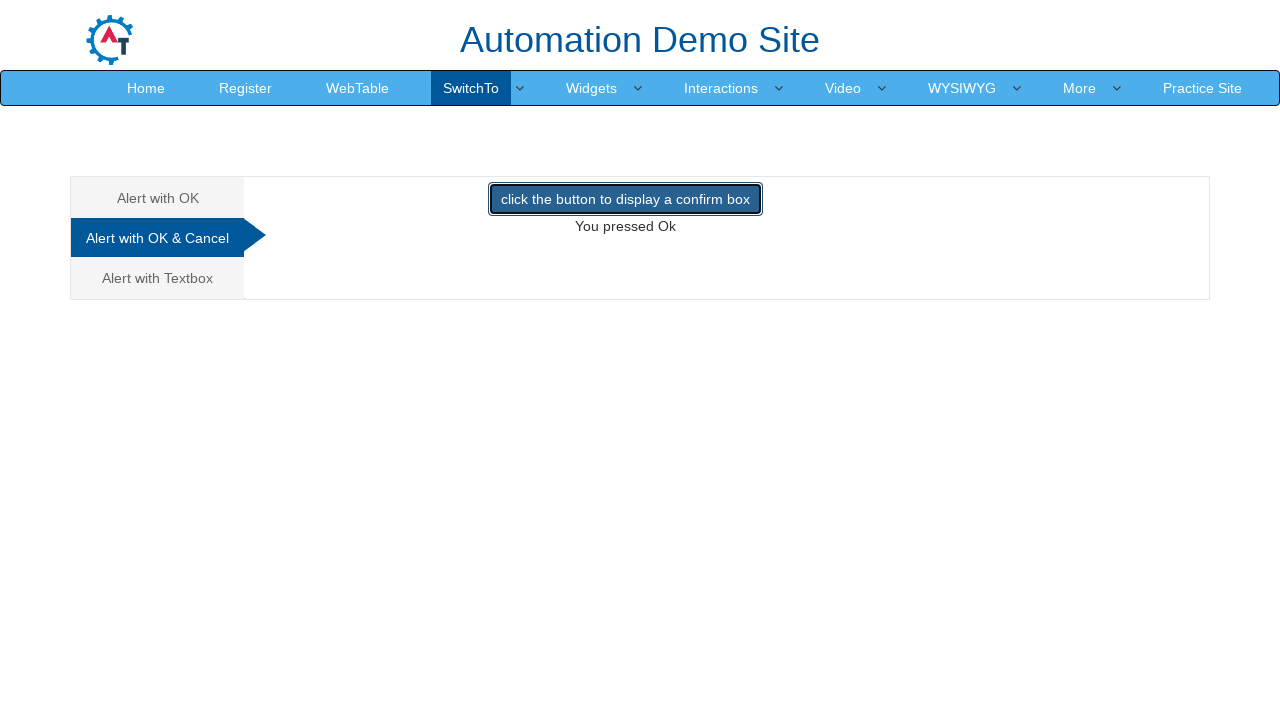

Clicked tab to navigate to prompt alert at (158, 278) on xpath=//a[text()='Alert with Textbox ']
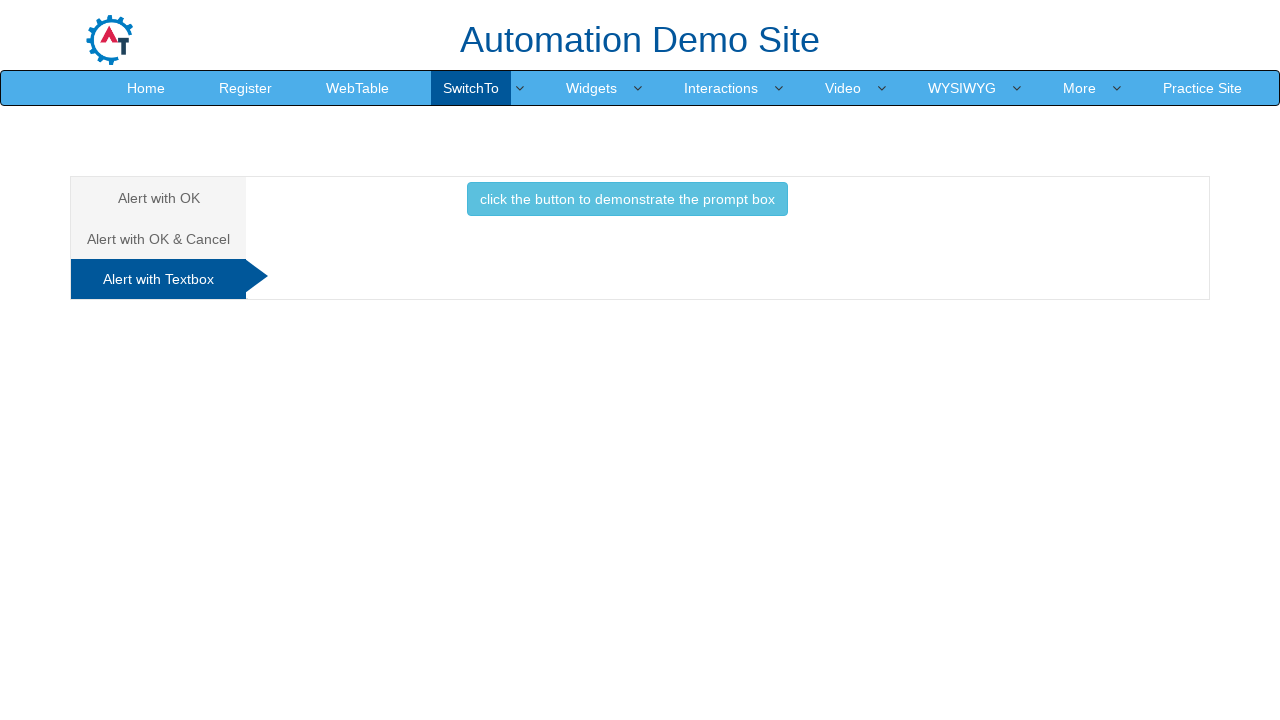

Clicked button to trigger prompt alert at (627, 199) on xpath=//button[@onclick='promptbox()']
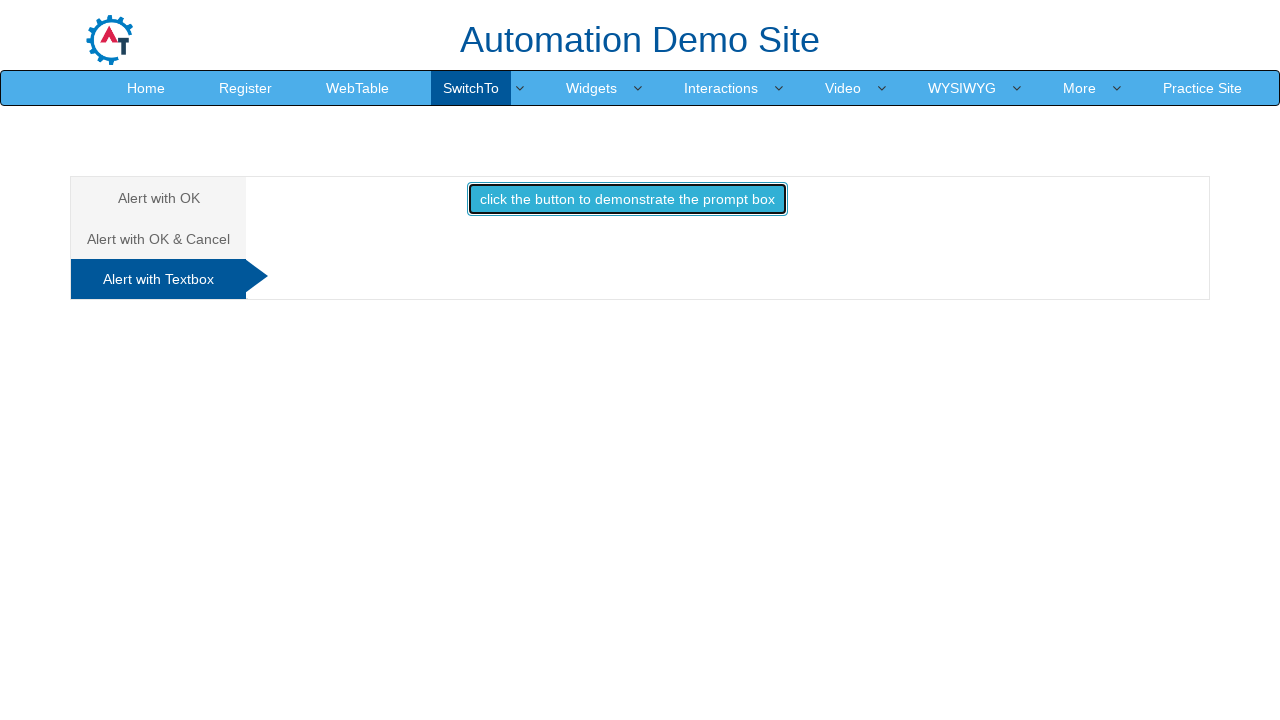

Set up dialog handler to dismiss prompt alert
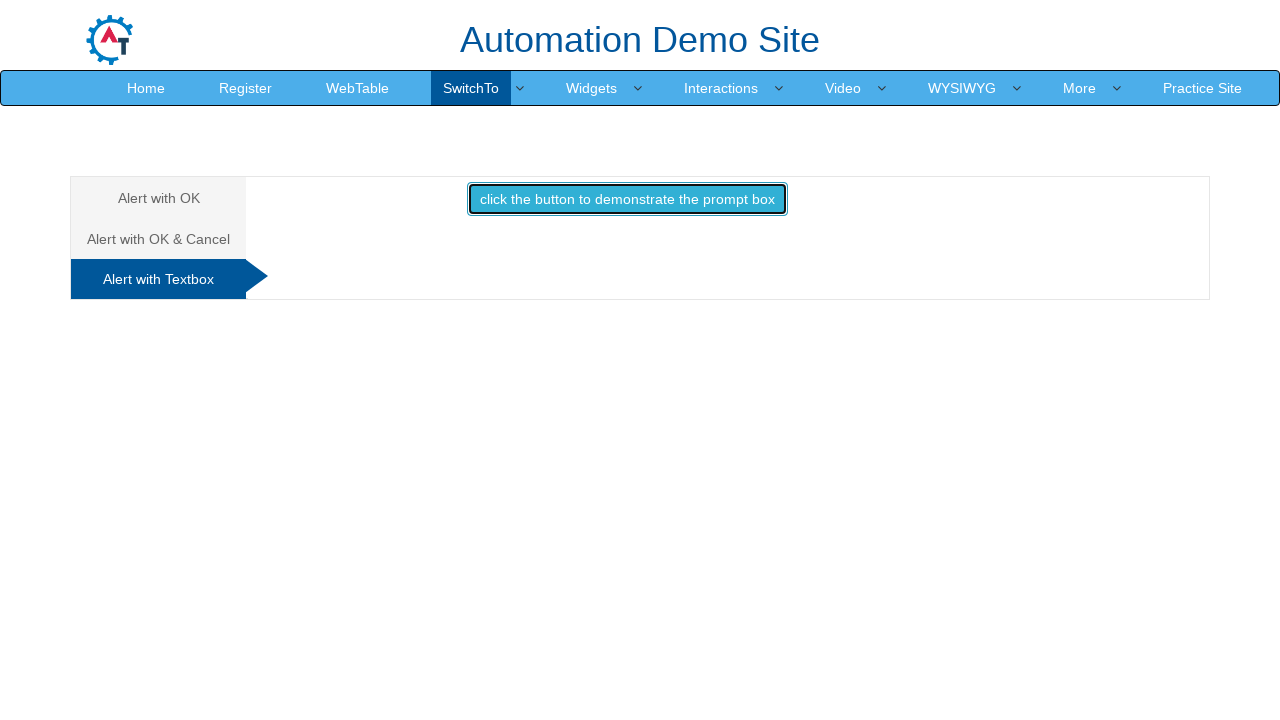

Waited 1 second for prompt alert to be processed
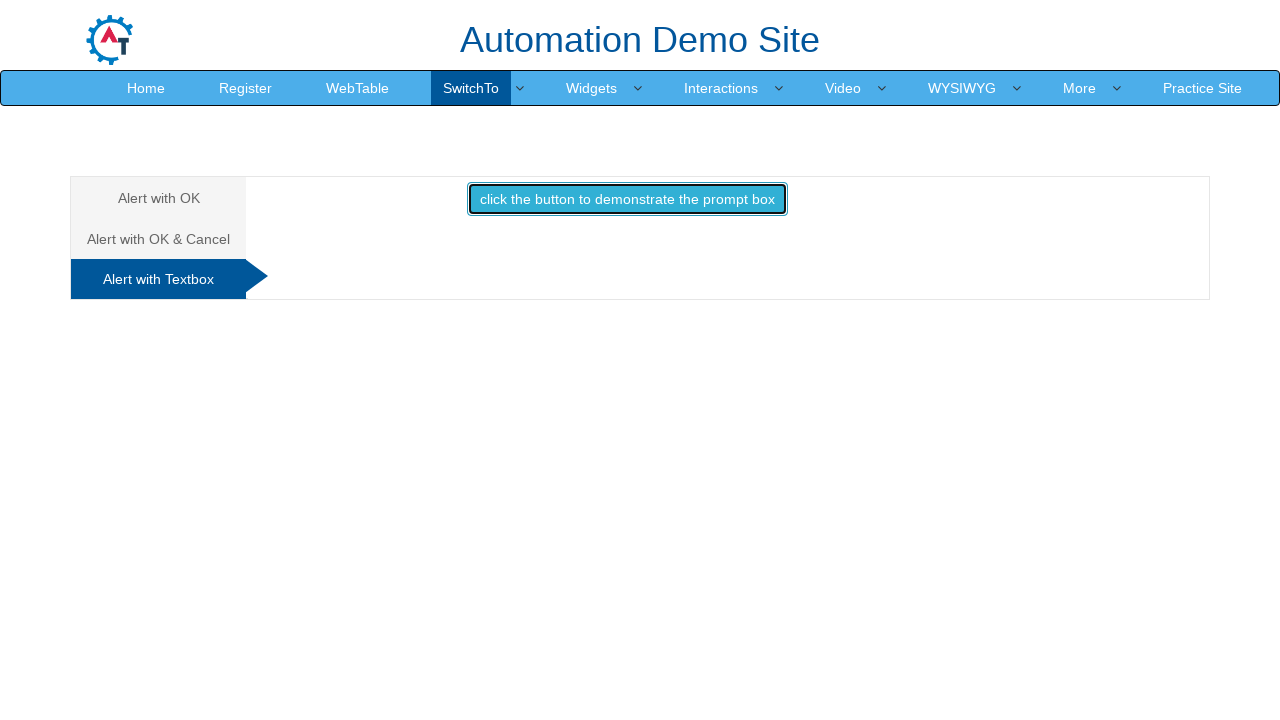

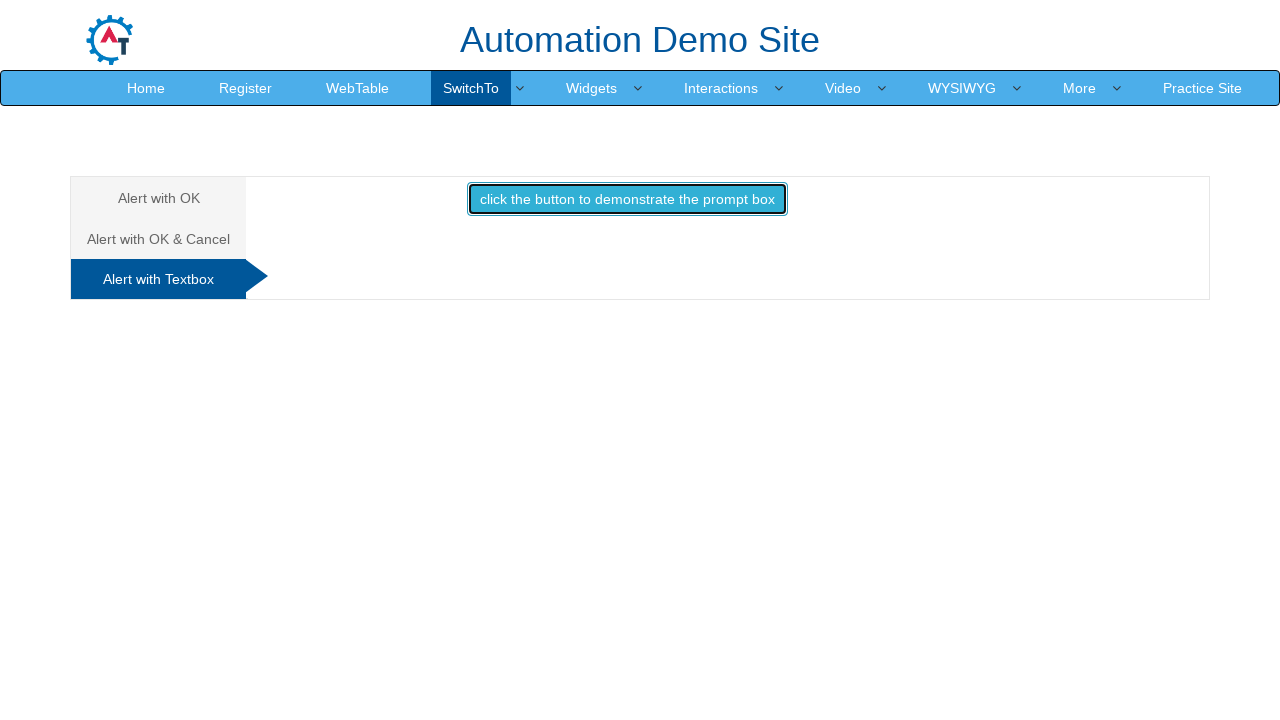